Tests file download functionality on DemoQA by clicking the download button and waiting for the download to initiate

Starting URL: https://demoqa.com/upload-download

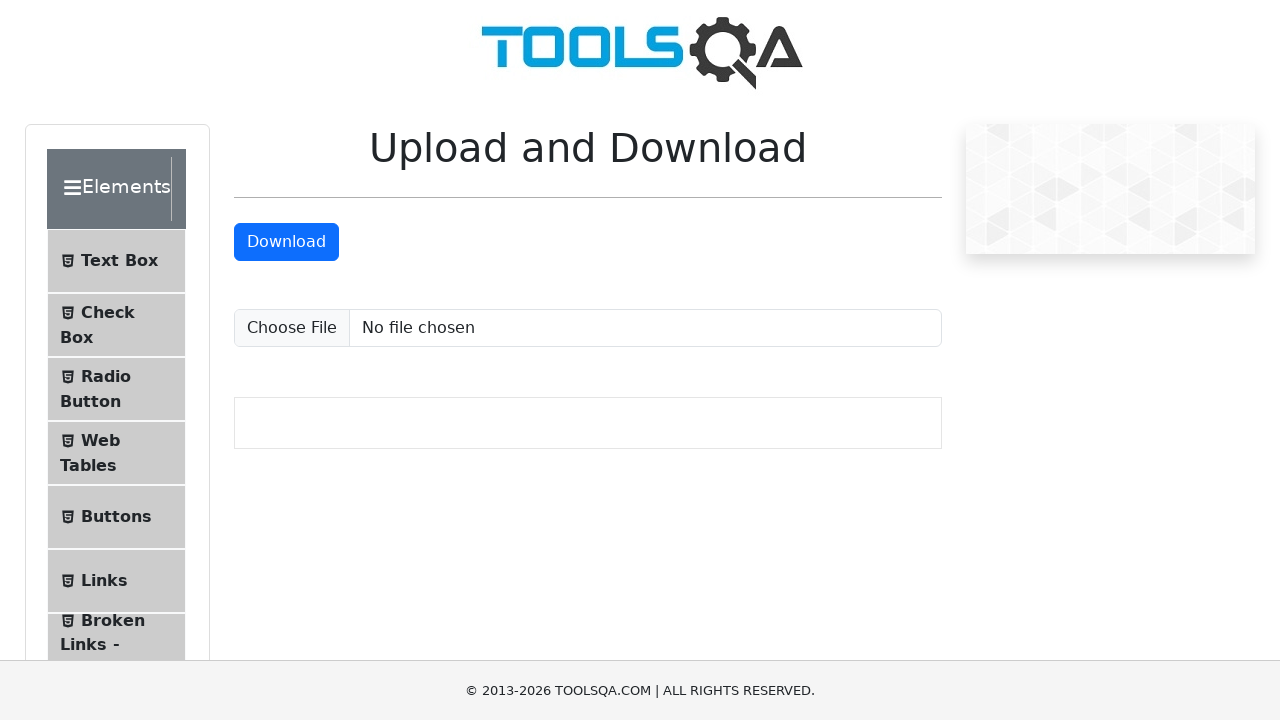

Clicked download button to initiate file download at (286, 242) on #downloadButton
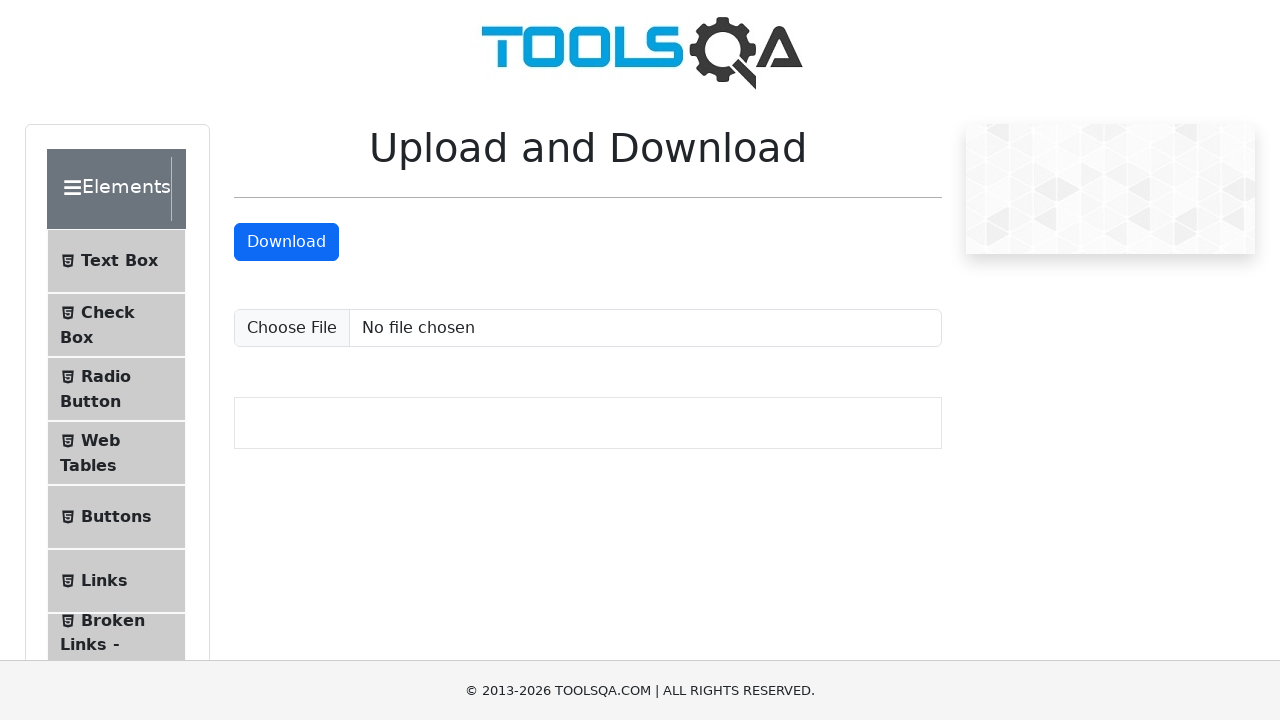

Waited 1 second for download to initiate
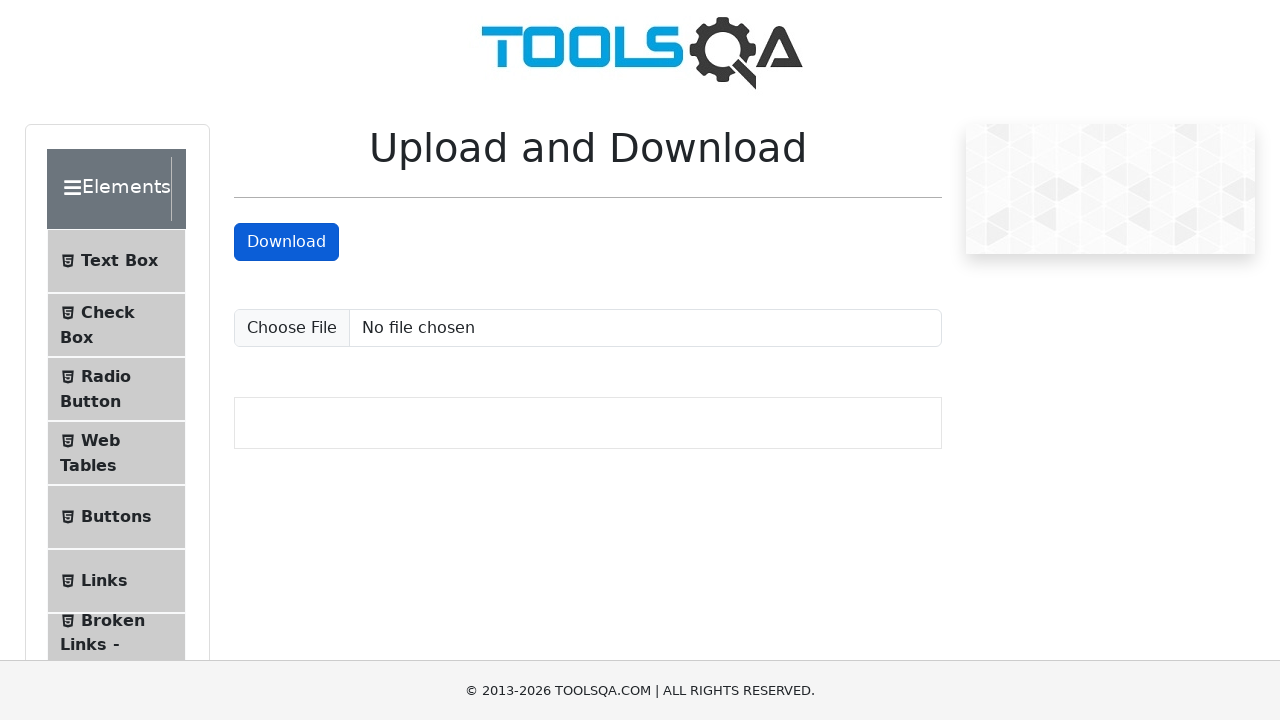

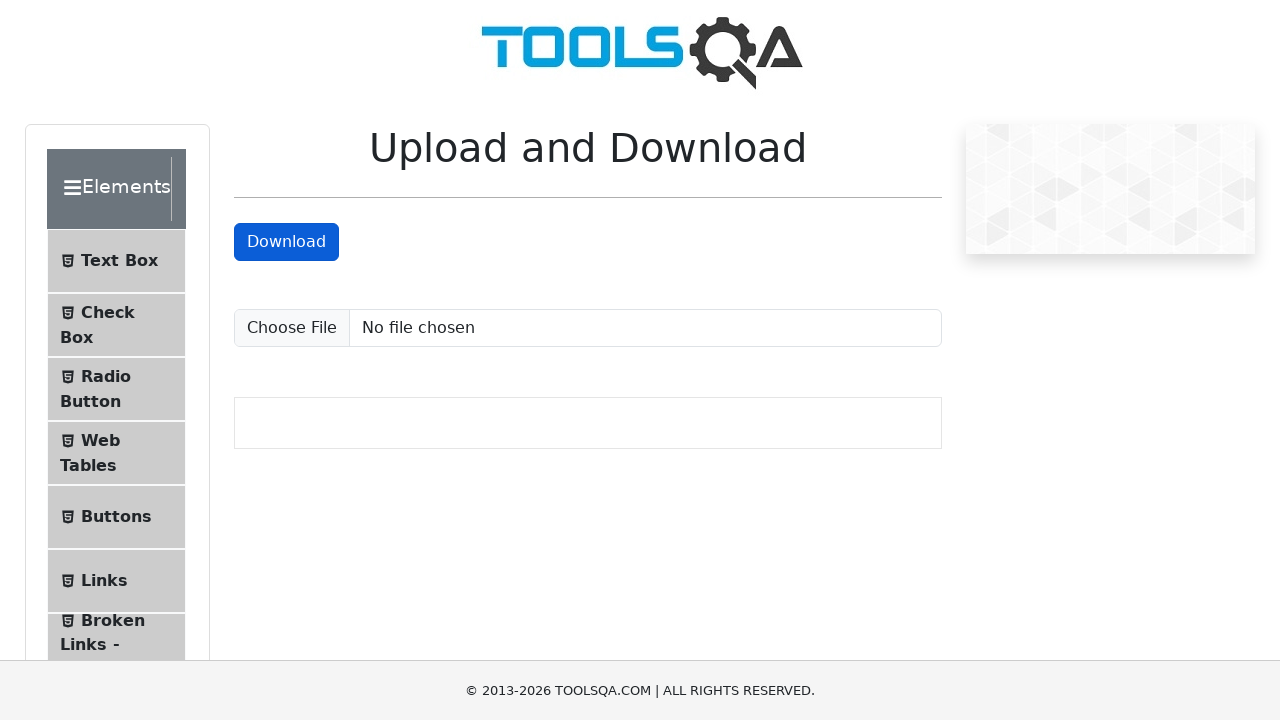